Navigates to the Sudoku Table website and waits for the page to load

Starting URL: https://sudokutable.com

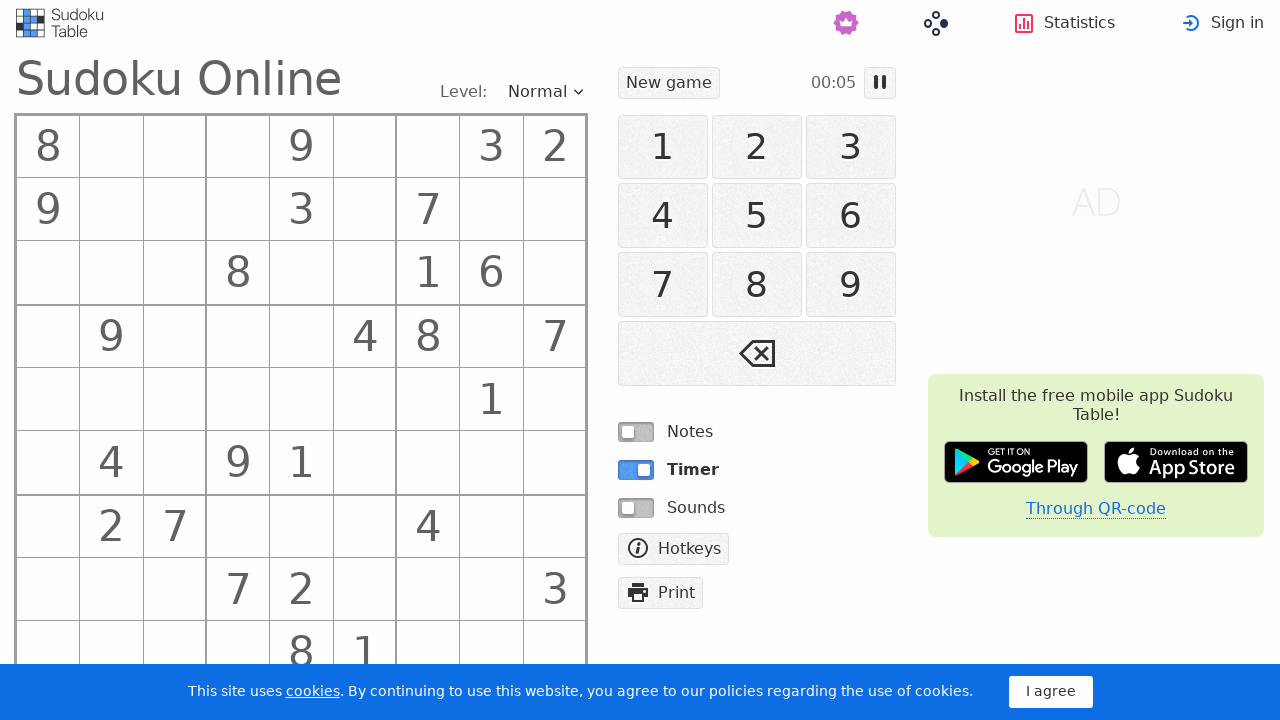

Navigated to Sudoku Table website at https://sudokutable.com
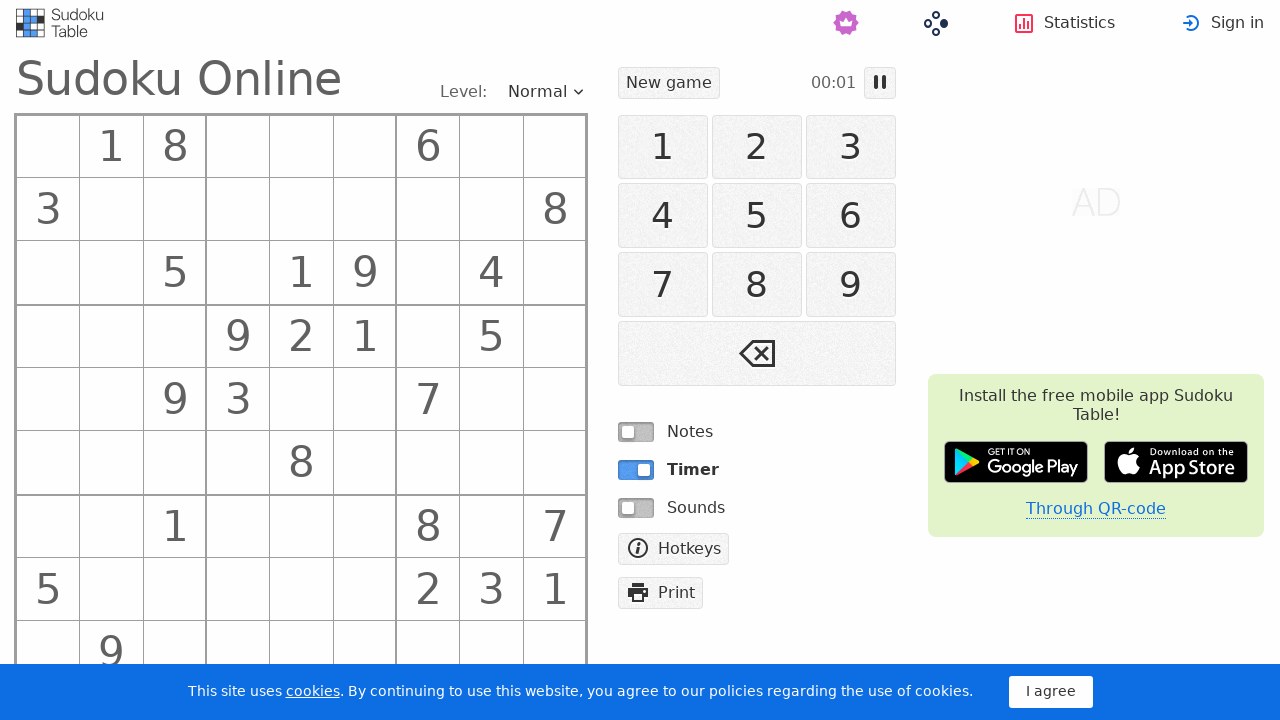

Page DOM content fully loaded
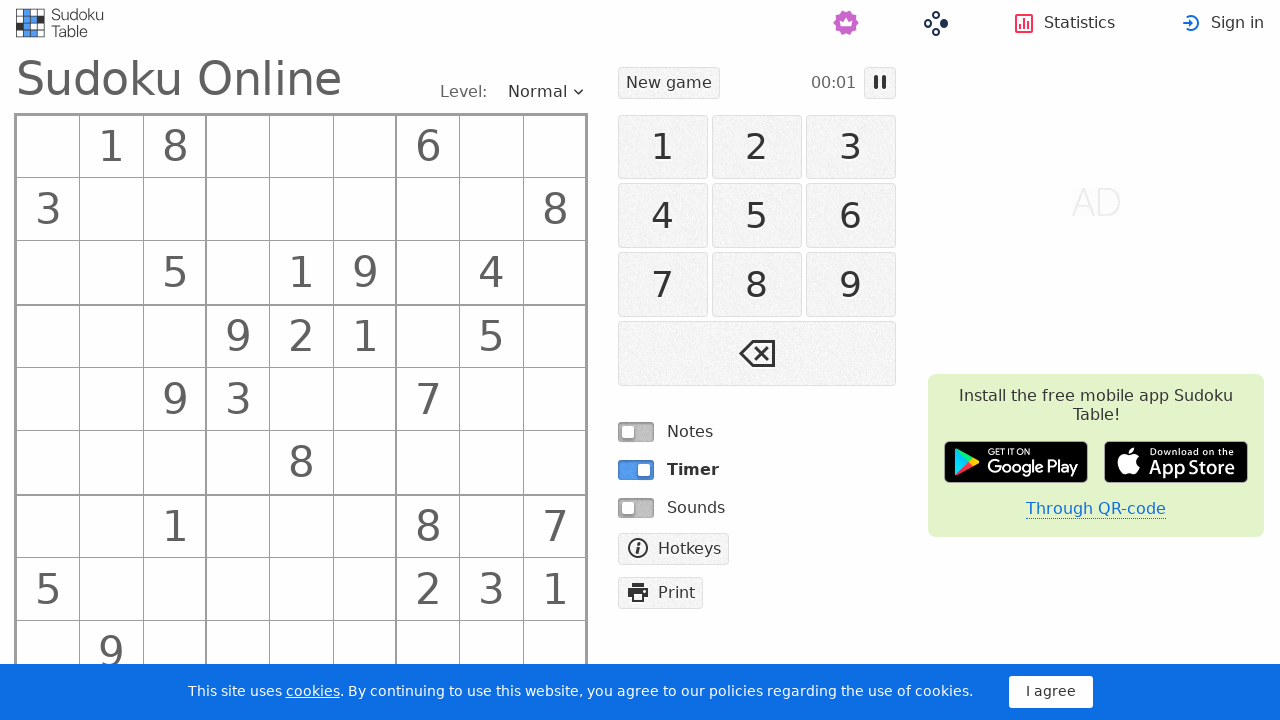

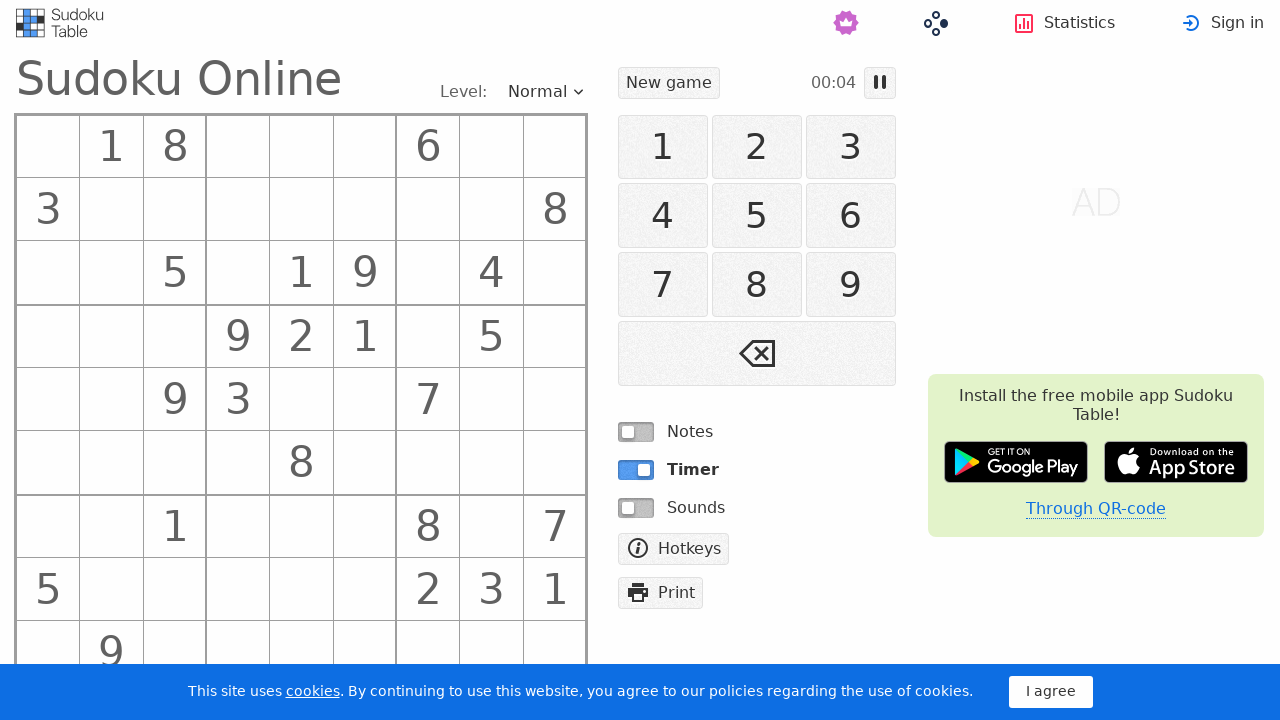